Navigates to Browse Languages page and verifies table column headers

Starting URL: http://www.99-bottles-of-beer.net/

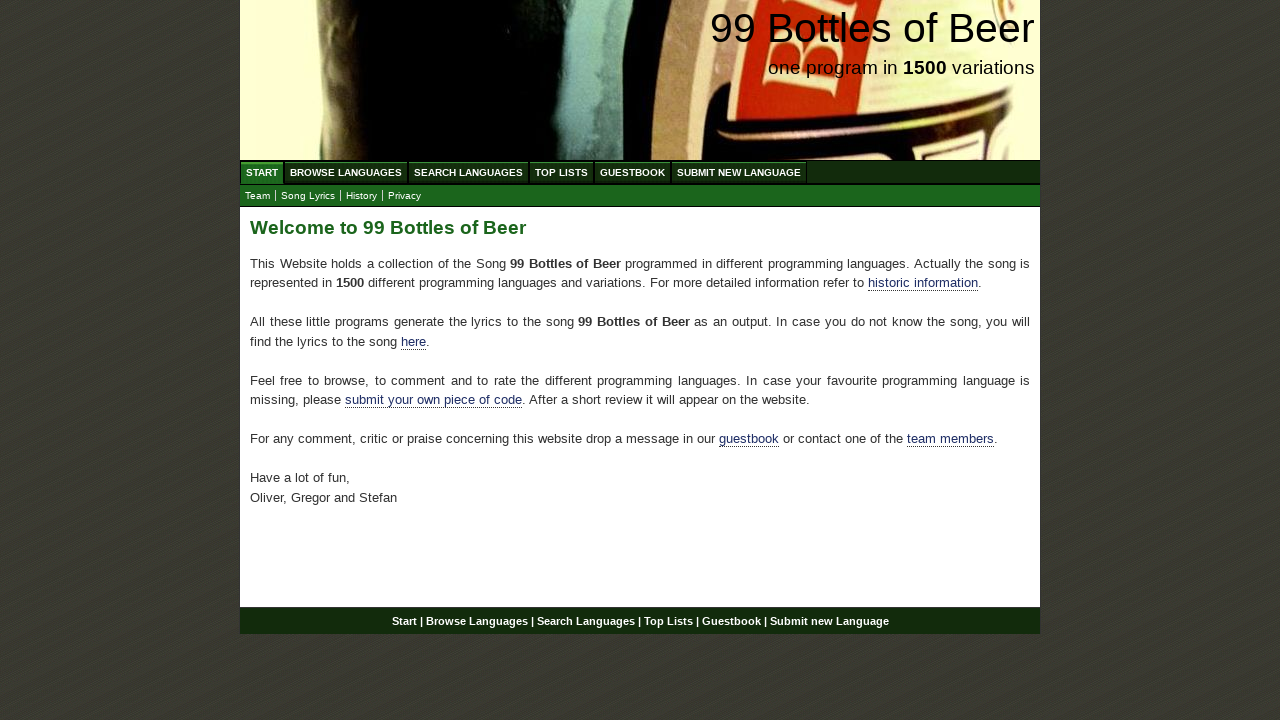

Clicked Browse Languages menu link at (346, 172) on xpath=//ul[@id='menu']/li/a[@href='/abc.html']
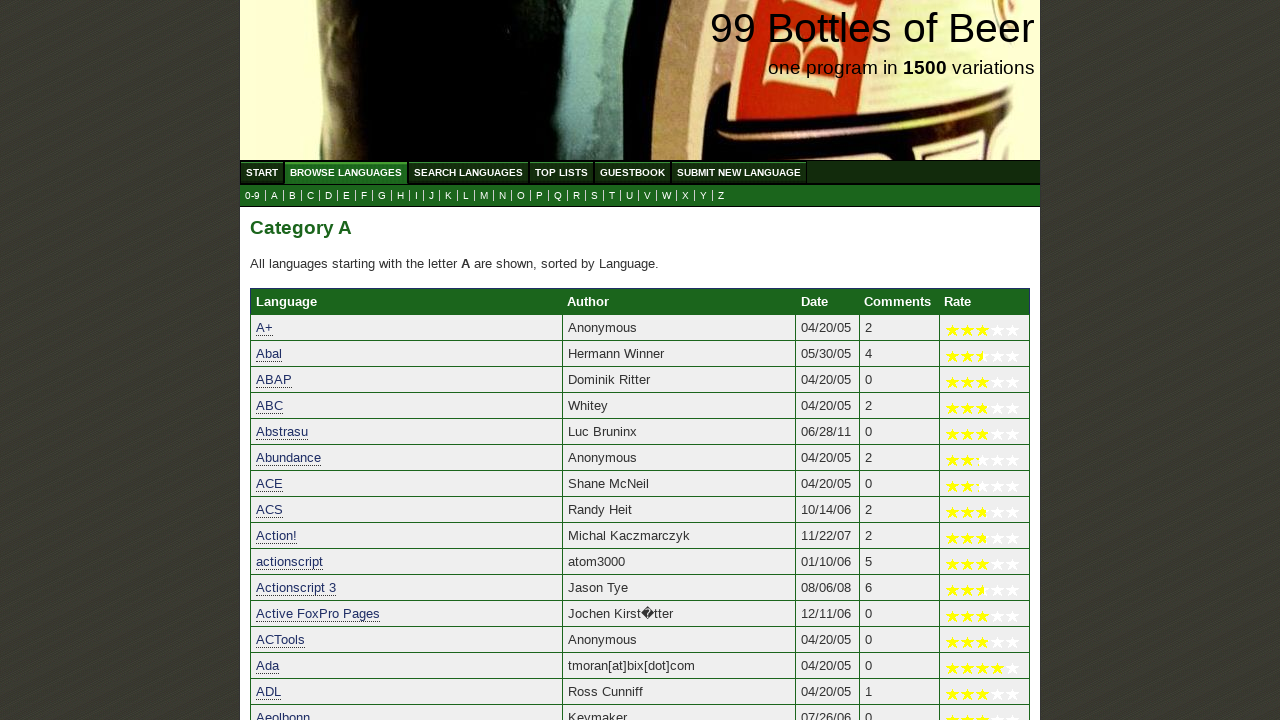

Located first table header element
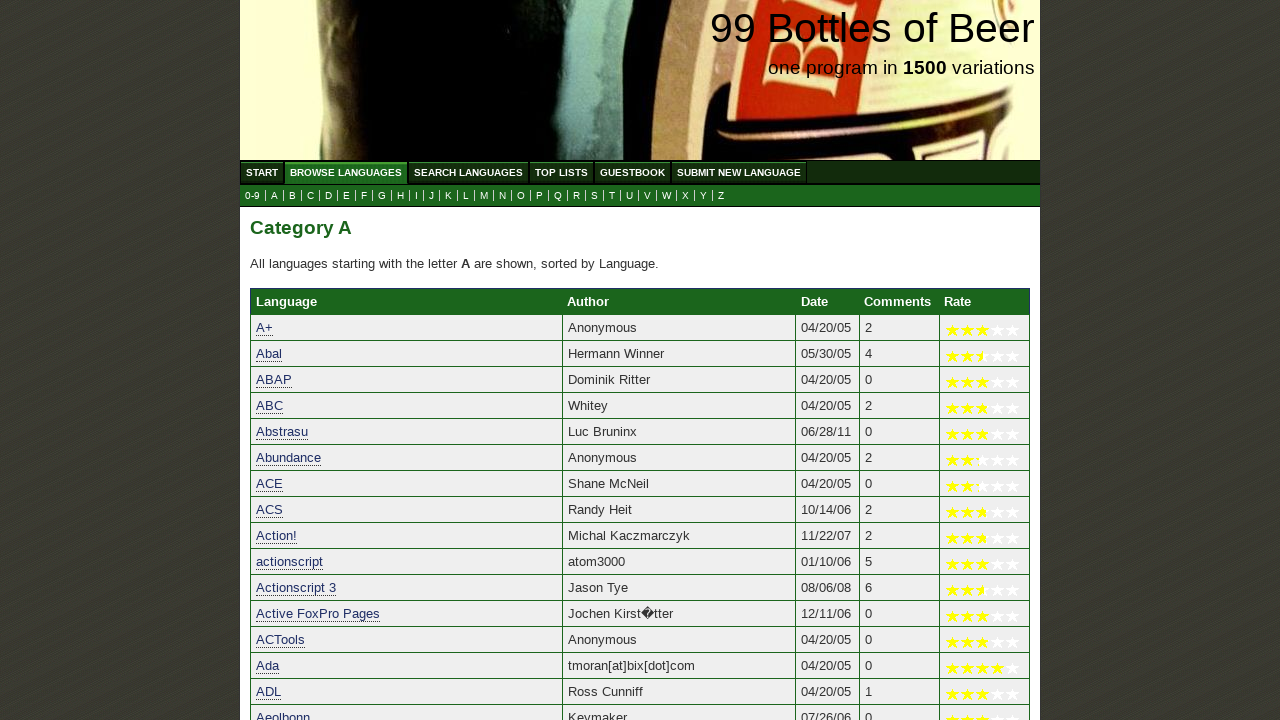

Located second table header element
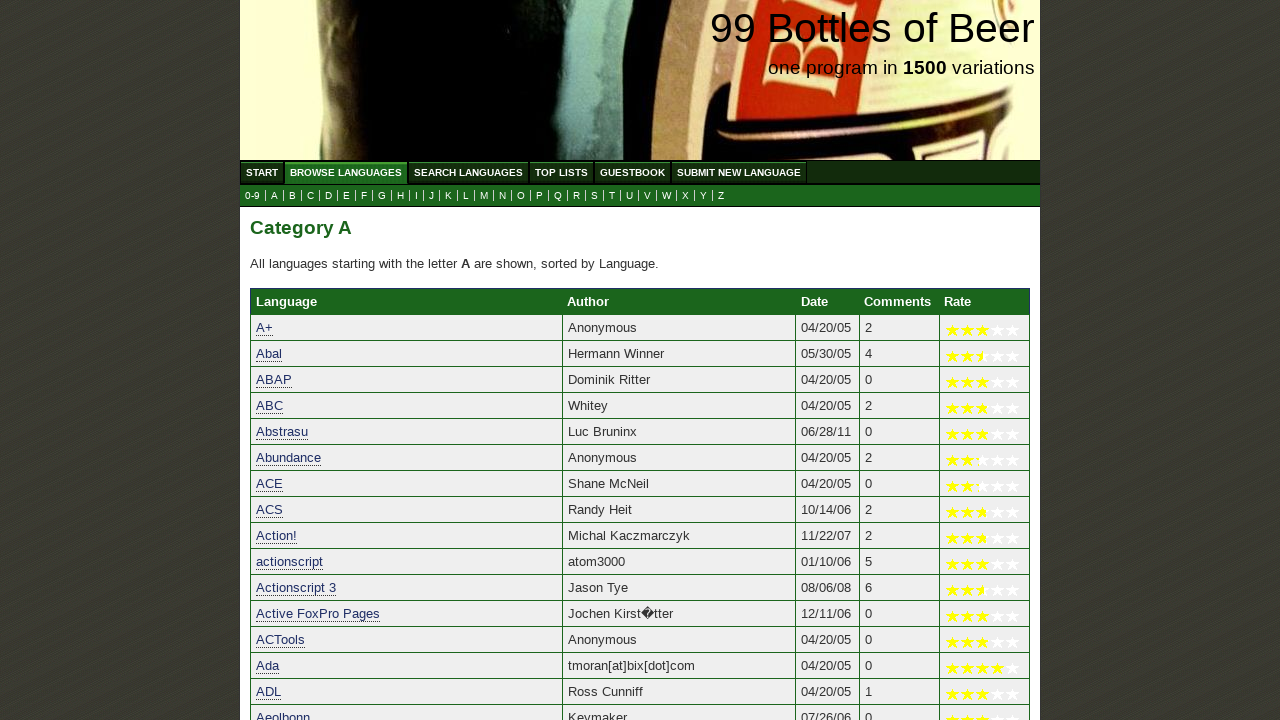

Verified first table header contains 'Language'
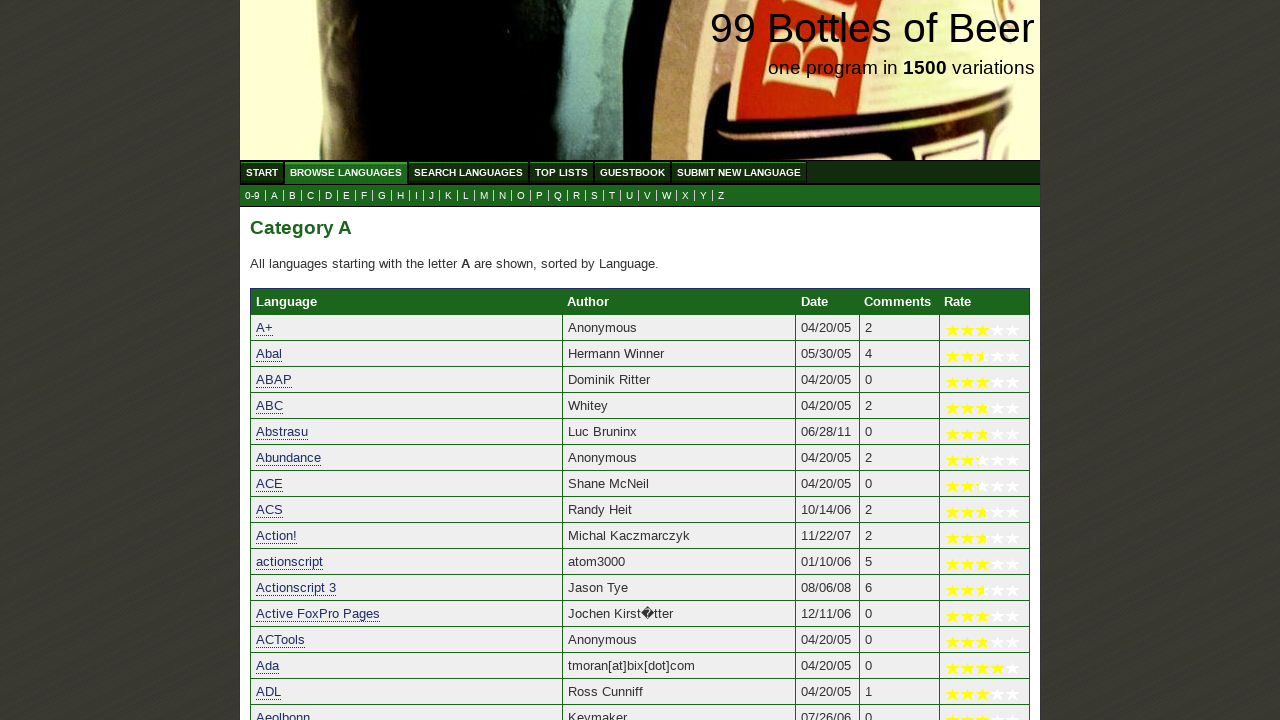

Verified second table header contains 'Author'
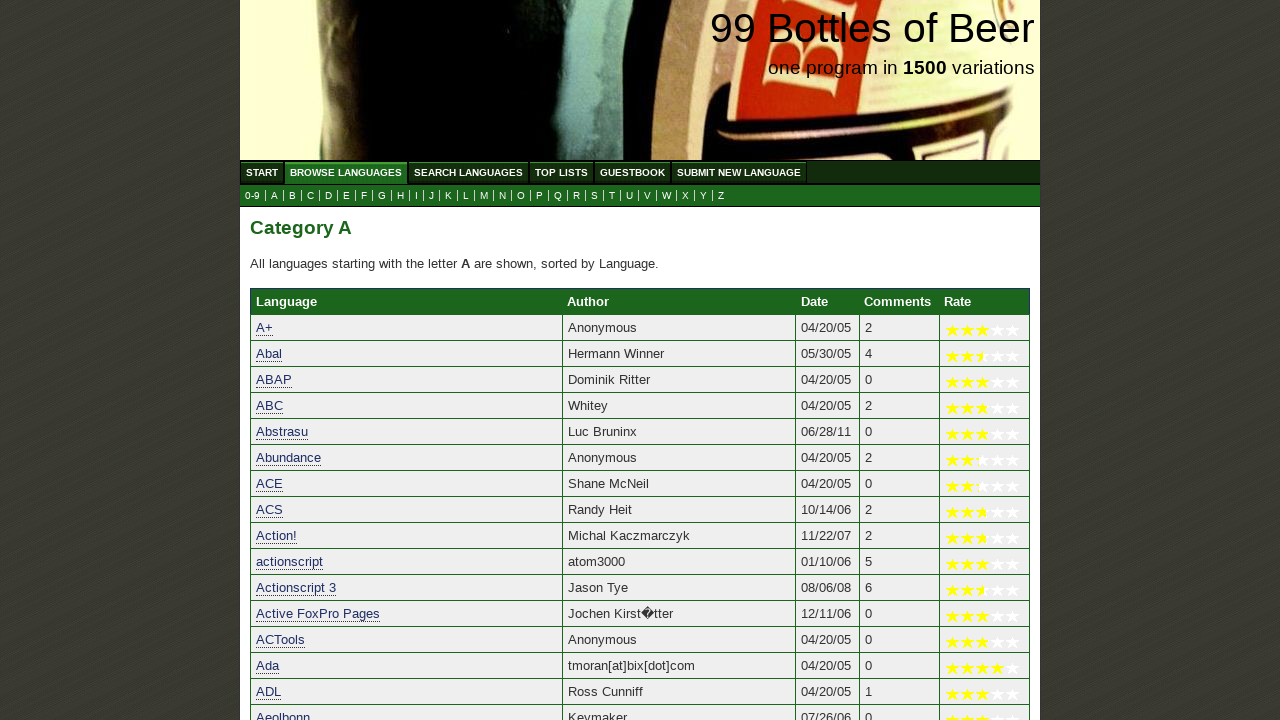

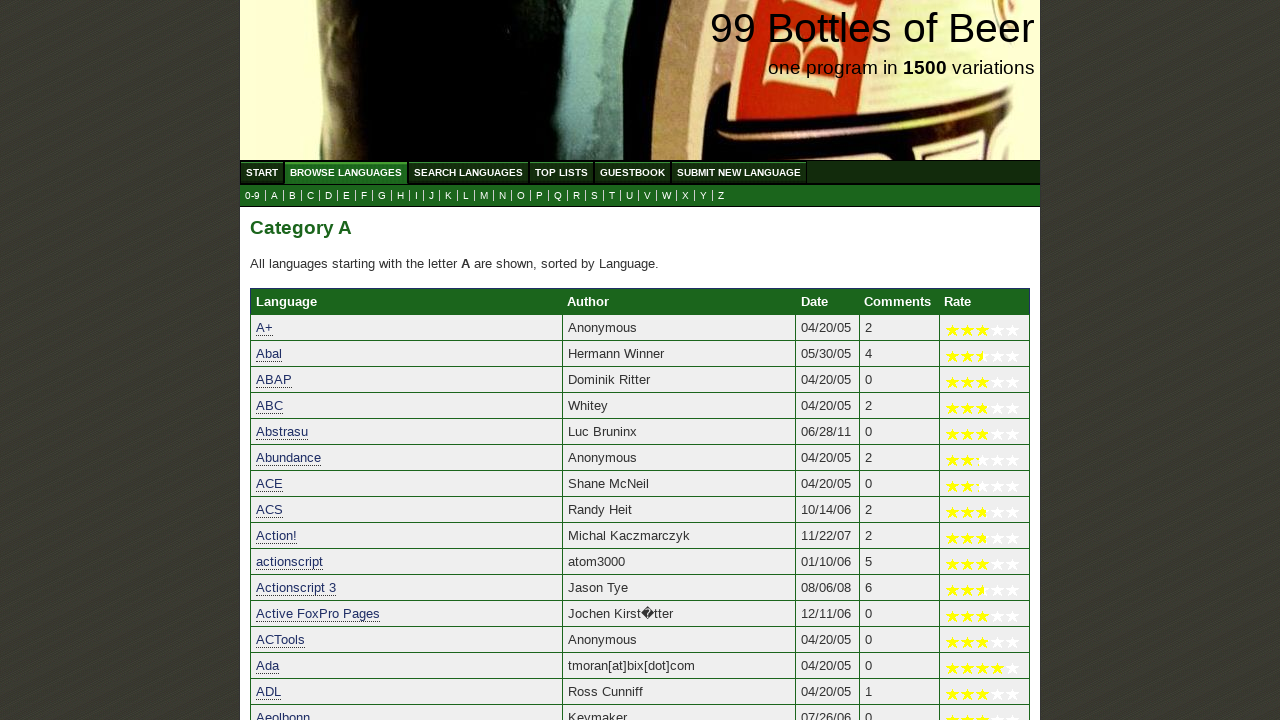